Tests that the browser back button correctly navigates between filter views

Starting URL: https://demo.playwright.dev/todomvc

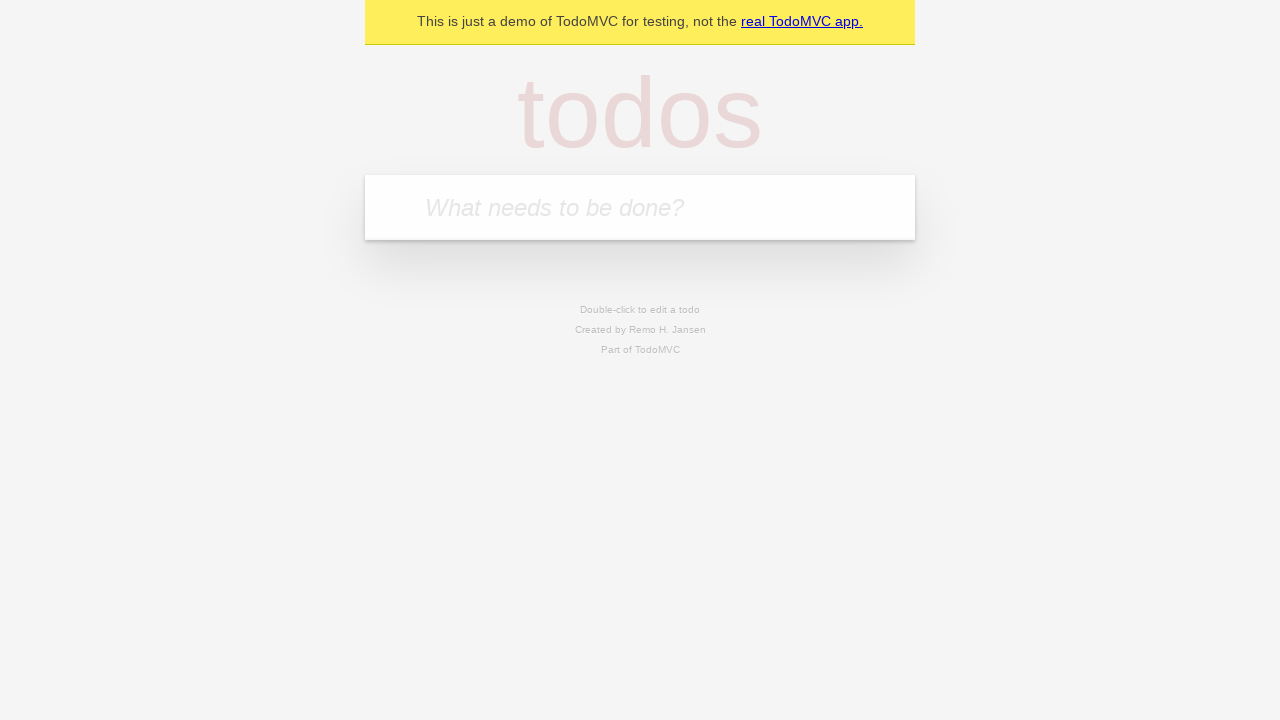

Filled todo input with 'buy some cheese' on internal:attr=[placeholder="What needs to be done?"i]
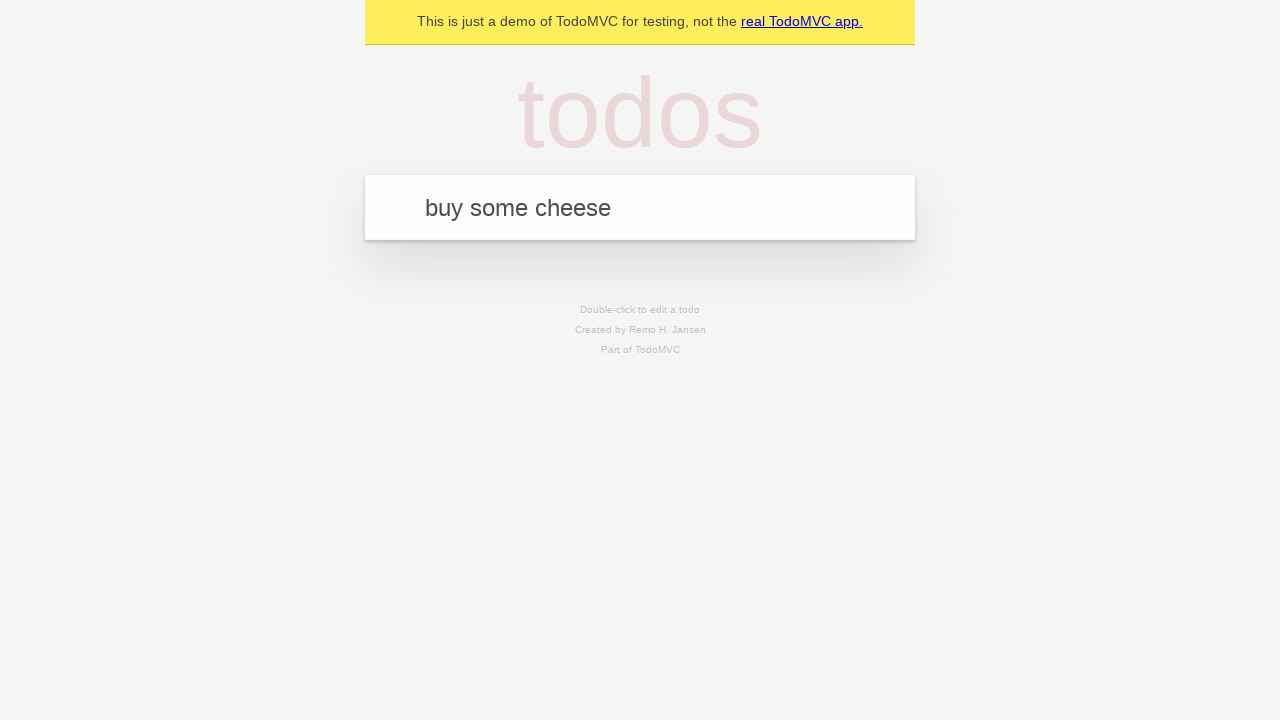

Pressed Enter to create todo 'buy some cheese' on internal:attr=[placeholder="What needs to be done?"i]
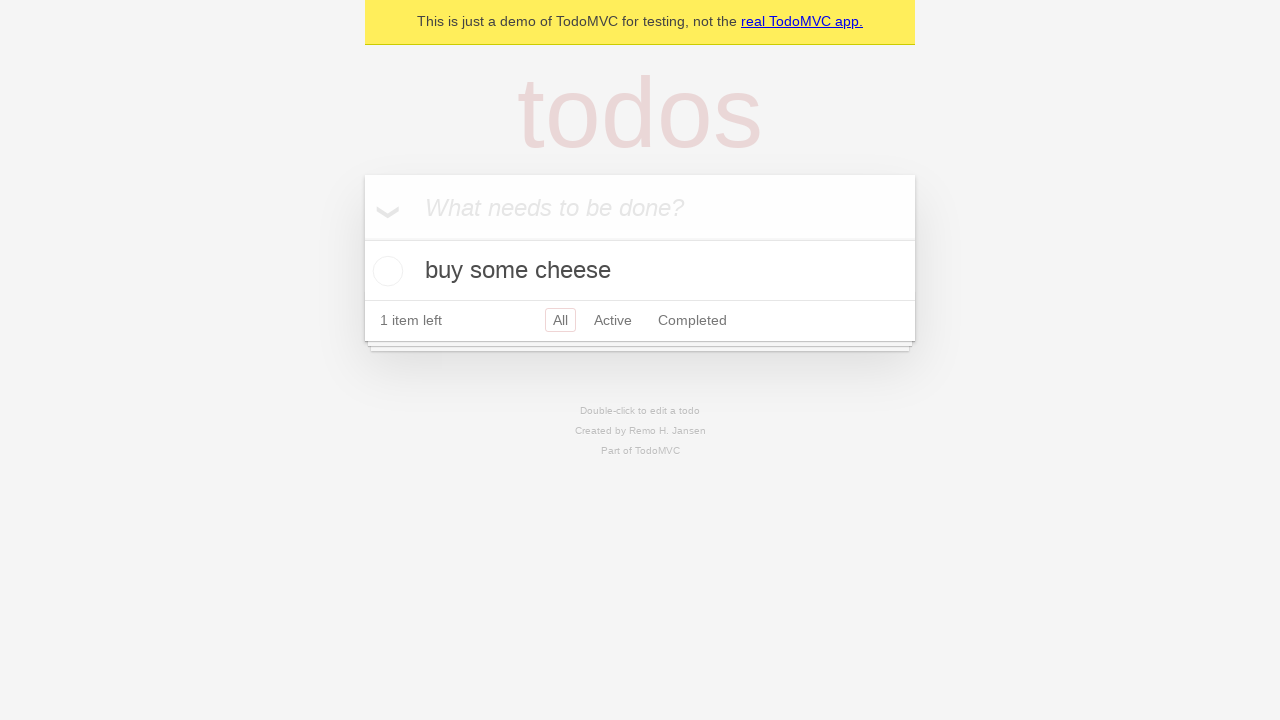

Filled todo input with 'feed the cat' on internal:attr=[placeholder="What needs to be done?"i]
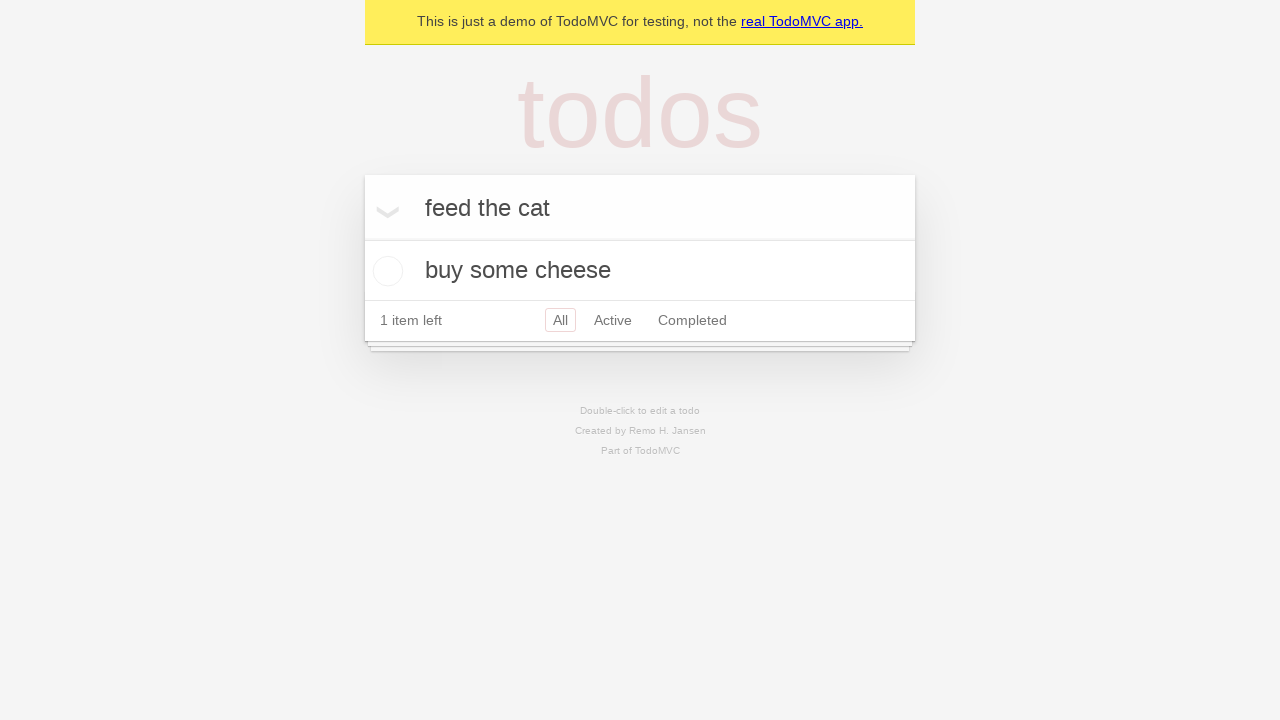

Pressed Enter to create todo 'feed the cat' on internal:attr=[placeholder="What needs to be done?"i]
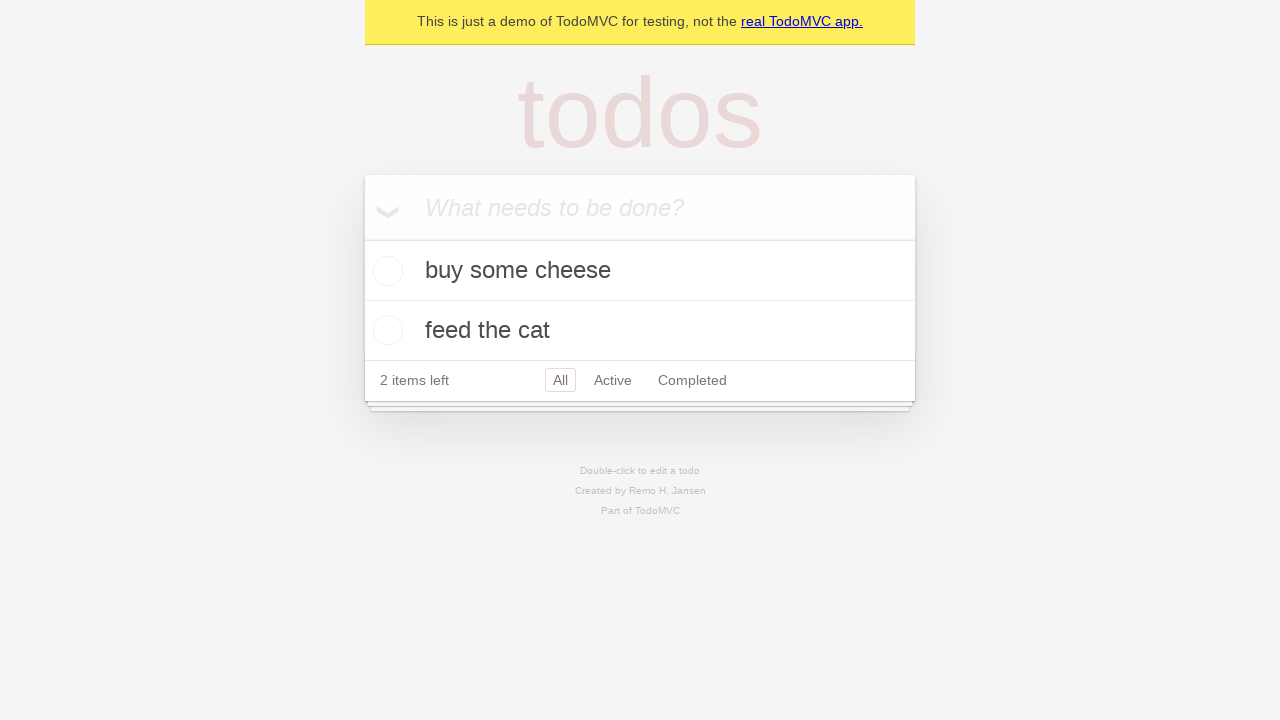

Filled todo input with 'book a doctors appointment' on internal:attr=[placeholder="What needs to be done?"i]
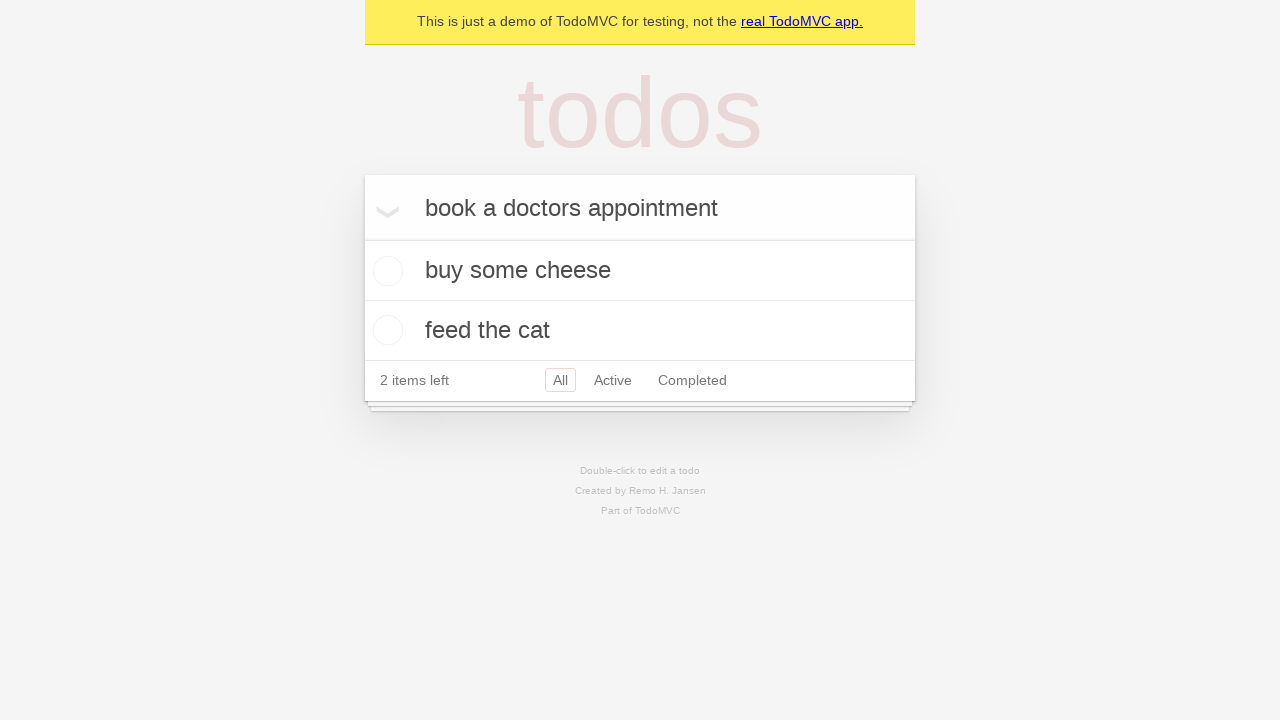

Pressed Enter to create todo 'book a doctors appointment' on internal:attr=[placeholder="What needs to be done?"i]
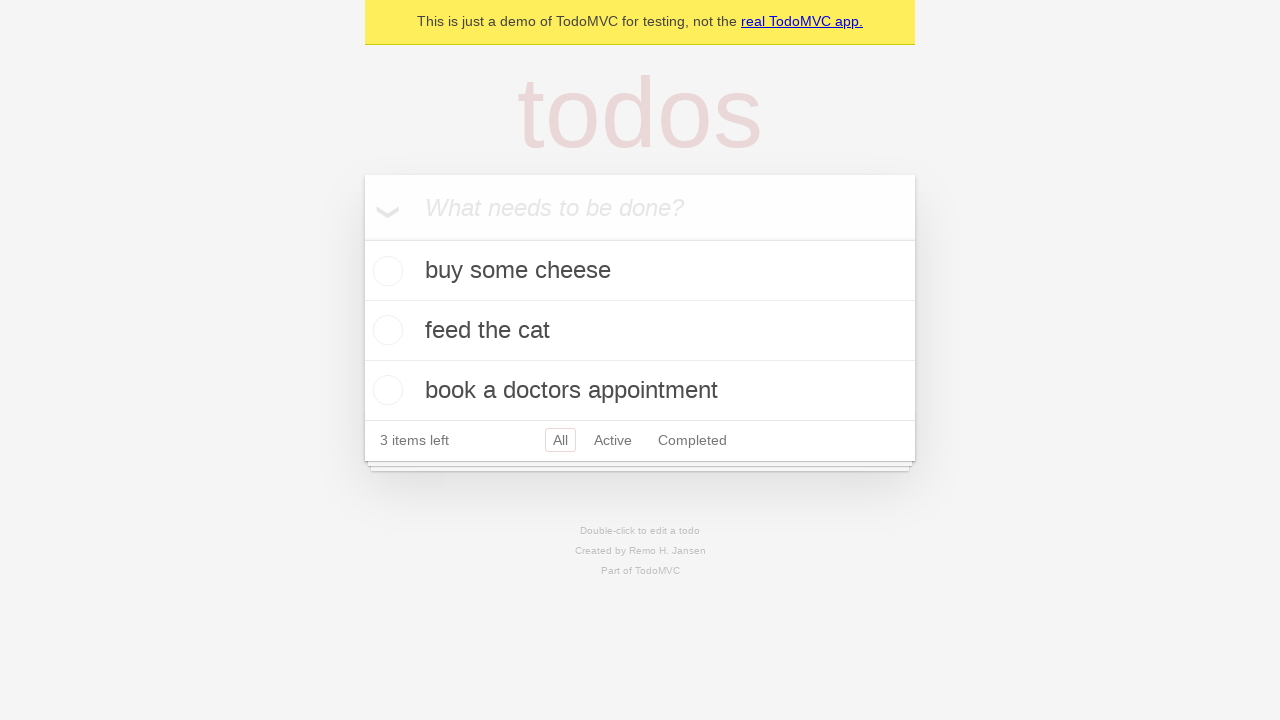

Checked the second todo item at (385, 330) on internal:testid=[data-testid="todo-item"s] >> nth=1 >> internal:role=checkbox
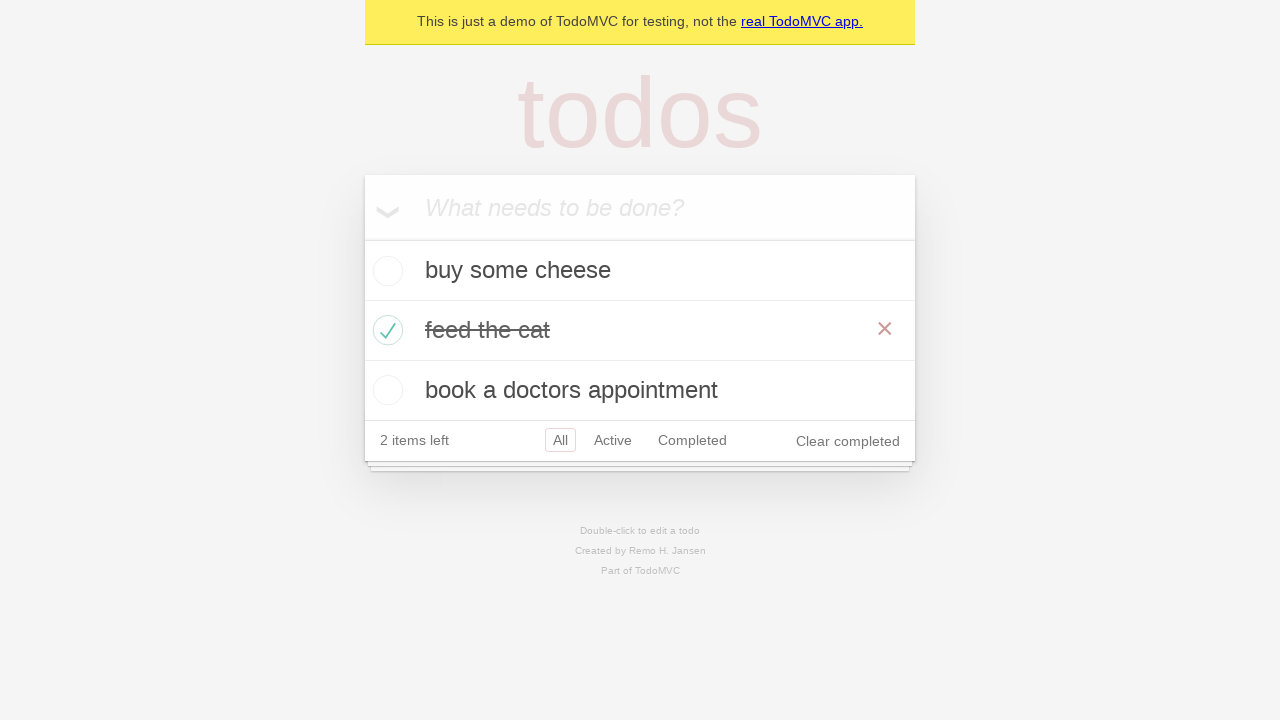

Clicked 'All' filter link at (560, 440) on internal:role=link[name="All"i]
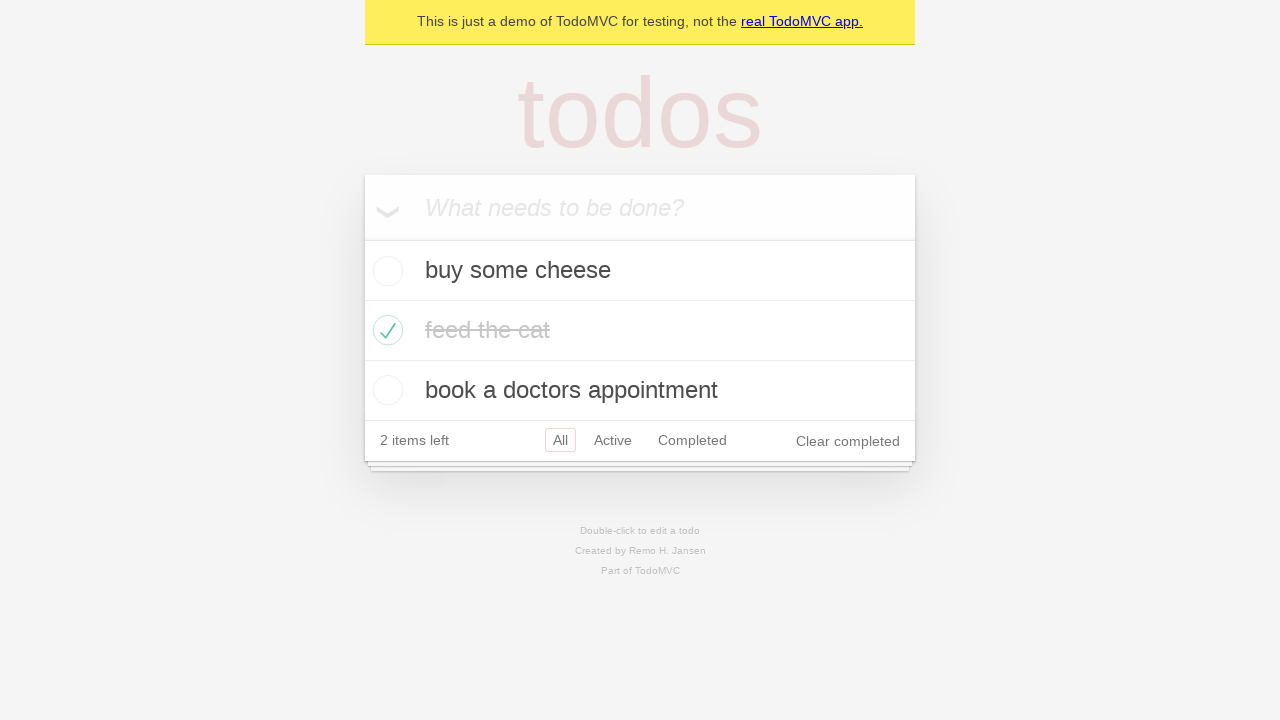

Clicked 'Active' filter link at (613, 440) on internal:role=link[name="Active"i]
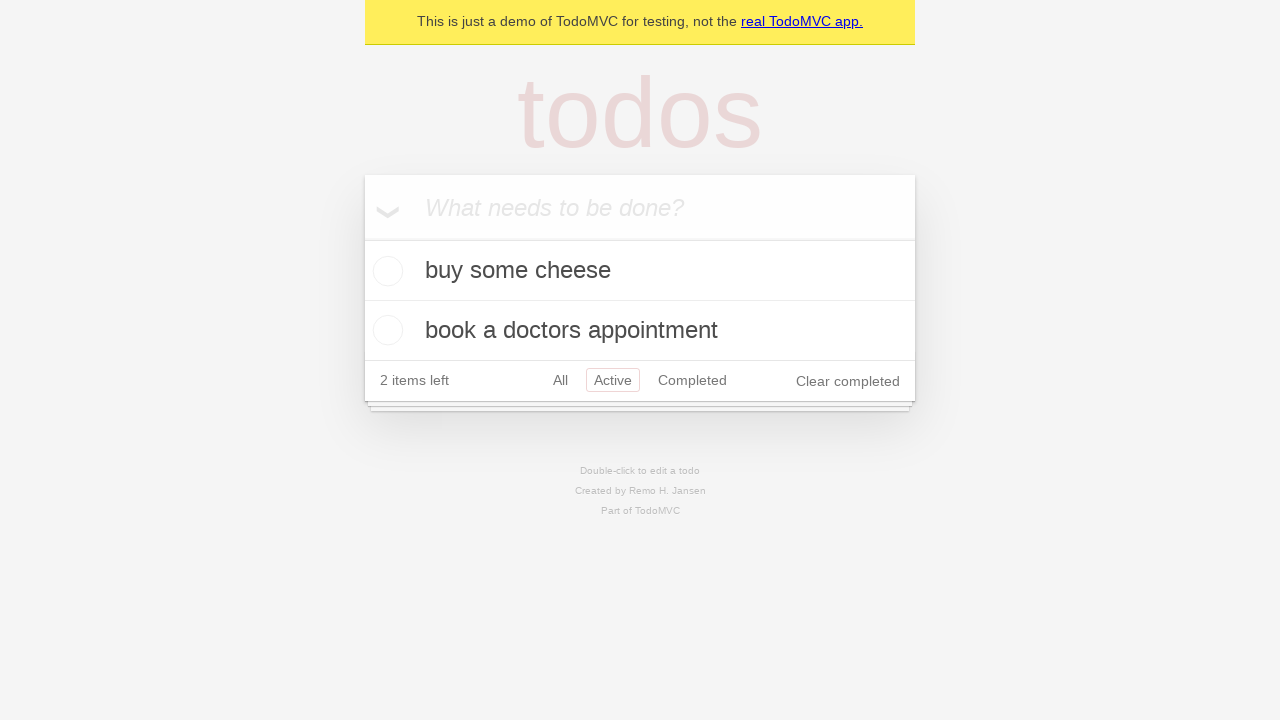

Clicked 'Completed' filter link at (692, 380) on internal:role=link[name="Completed"i]
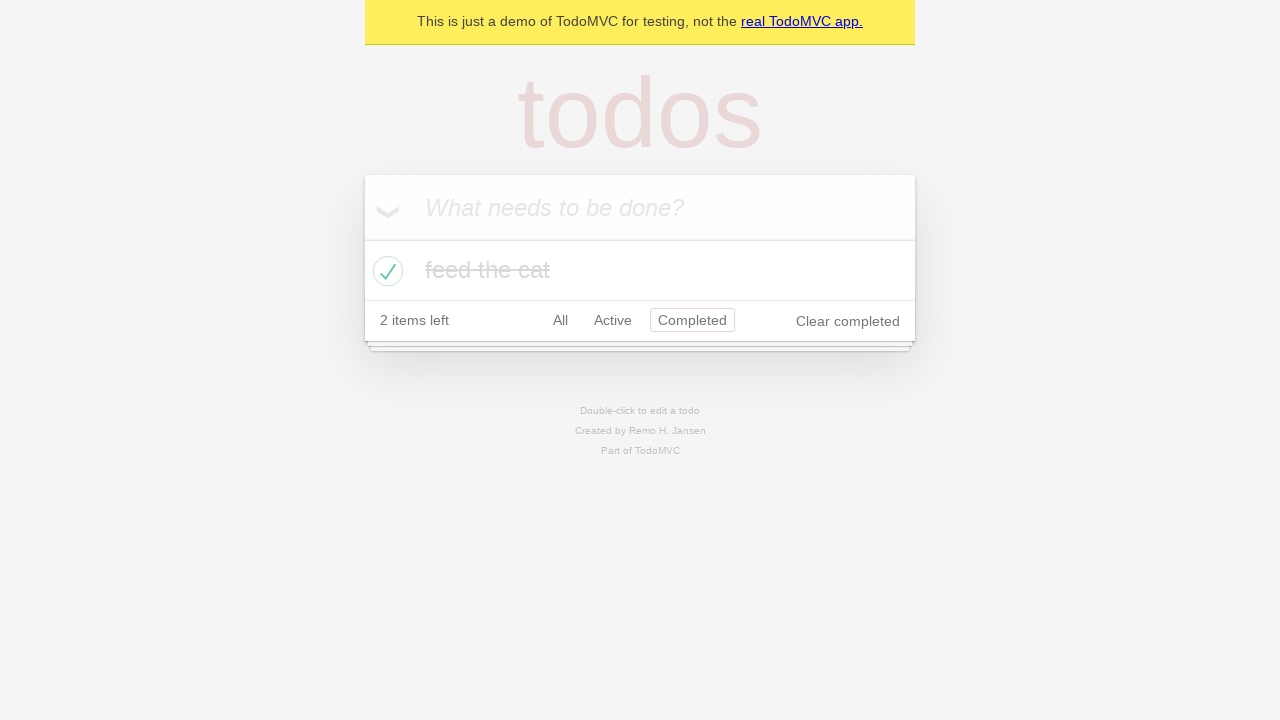

Pressed browser back button to navigate from Completed filter
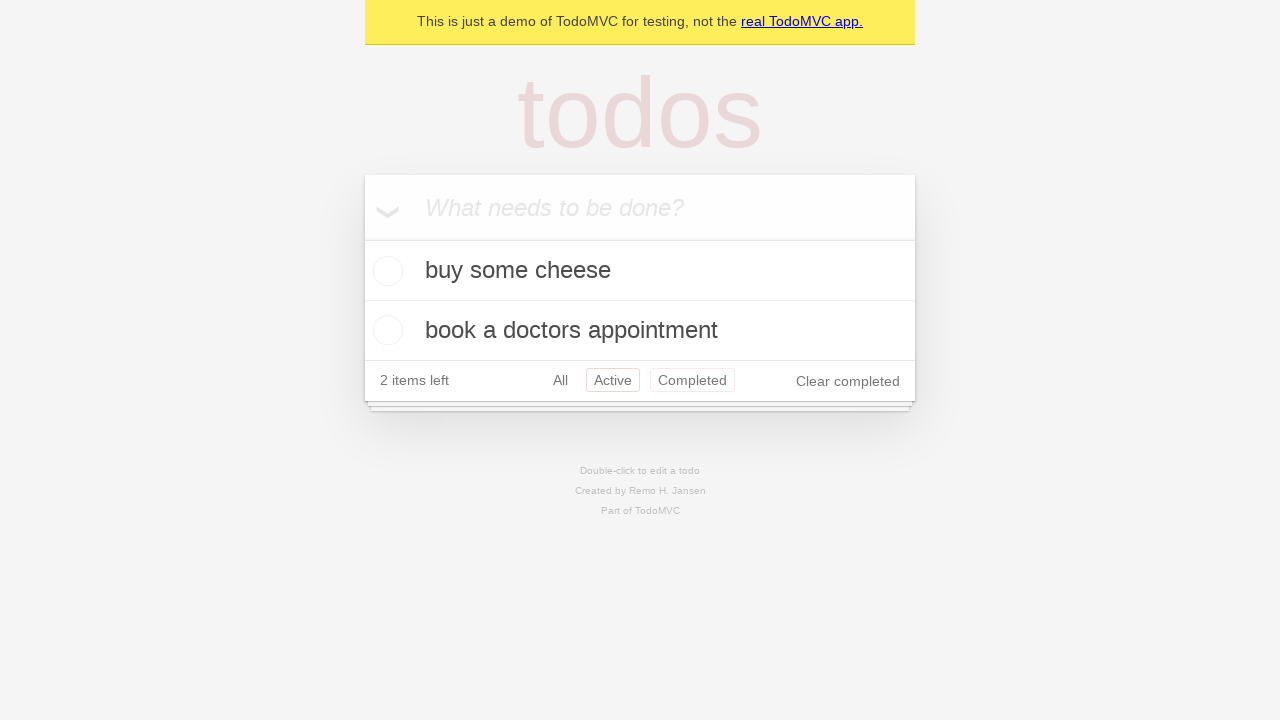

Pressed browser back button to navigate from Active filter
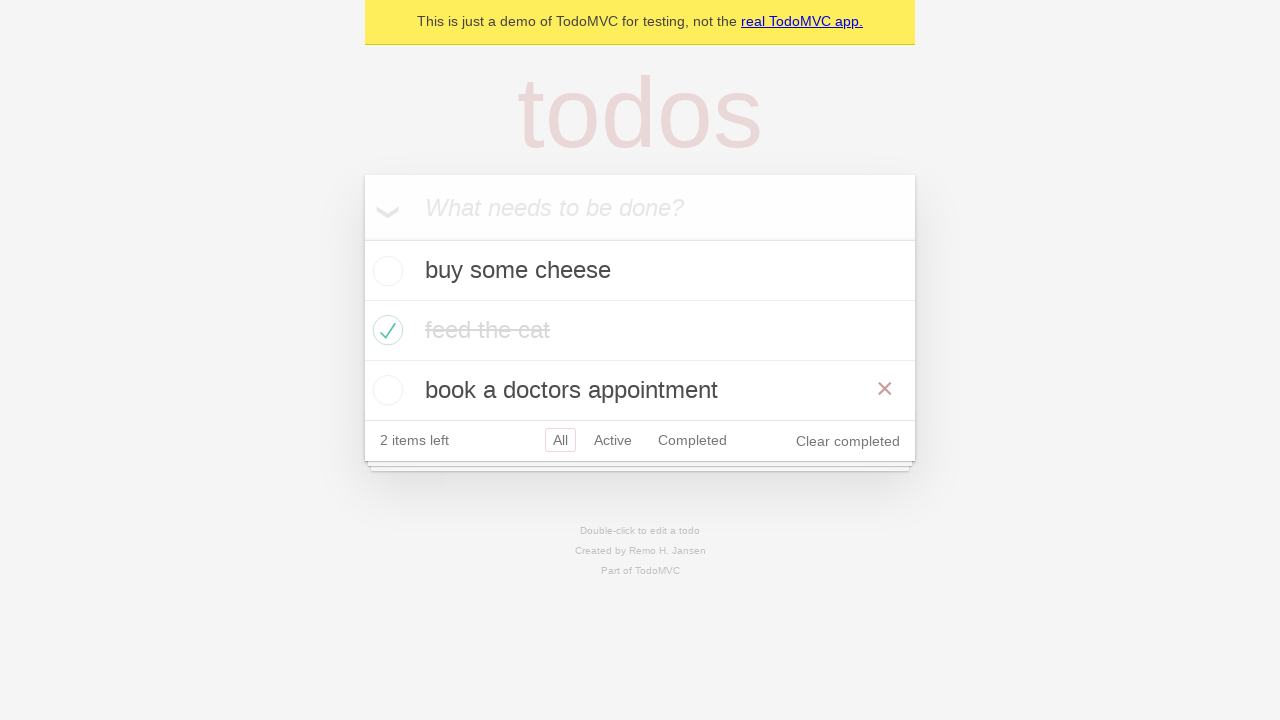

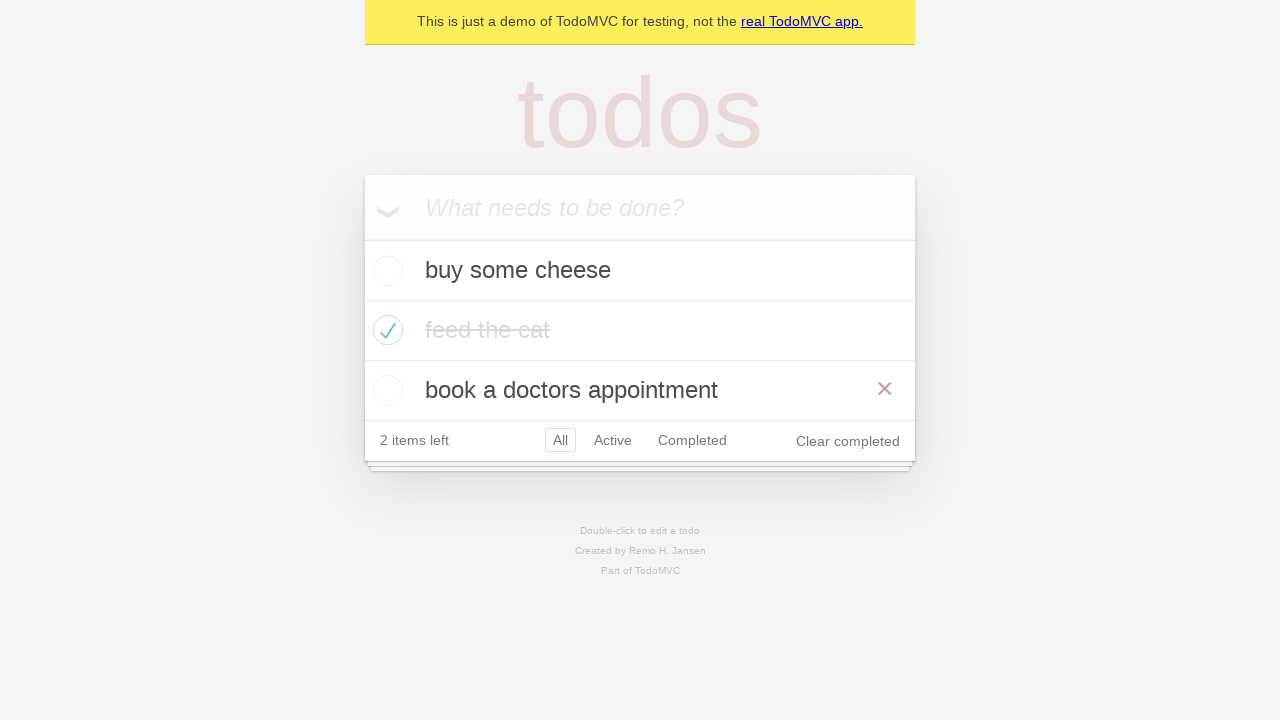